Tests an e-commerce shopping flow by adding specific vegetable items to cart, proceeding to checkout, and applying a promo code

Starting URL: https://rahulshettyacademy.com/seleniumPractise/

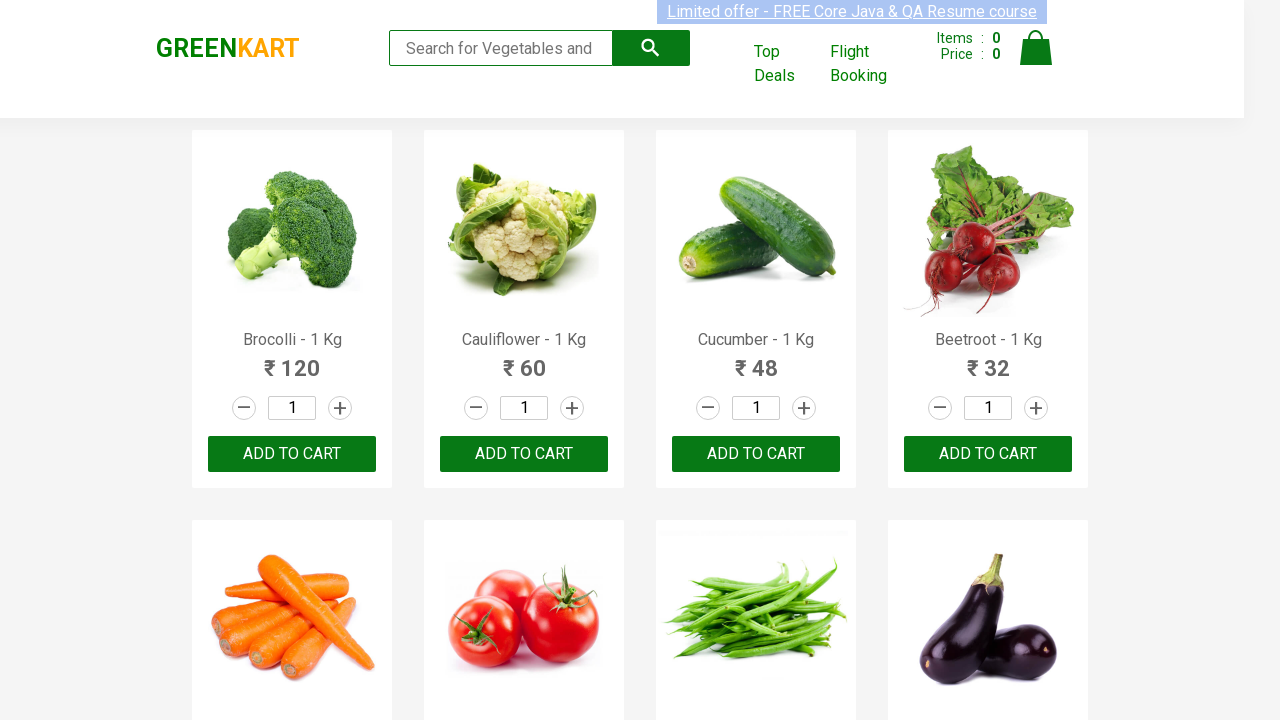

Waited for product names to load
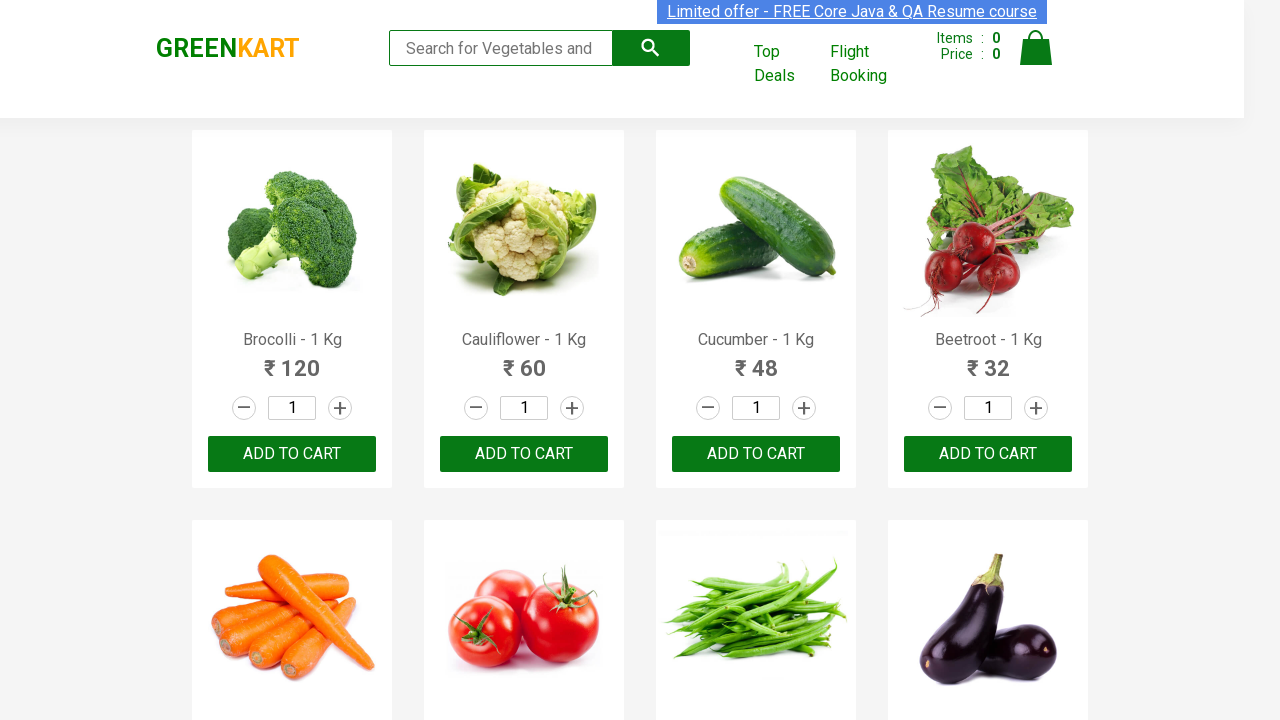

Retrieved all product name elements
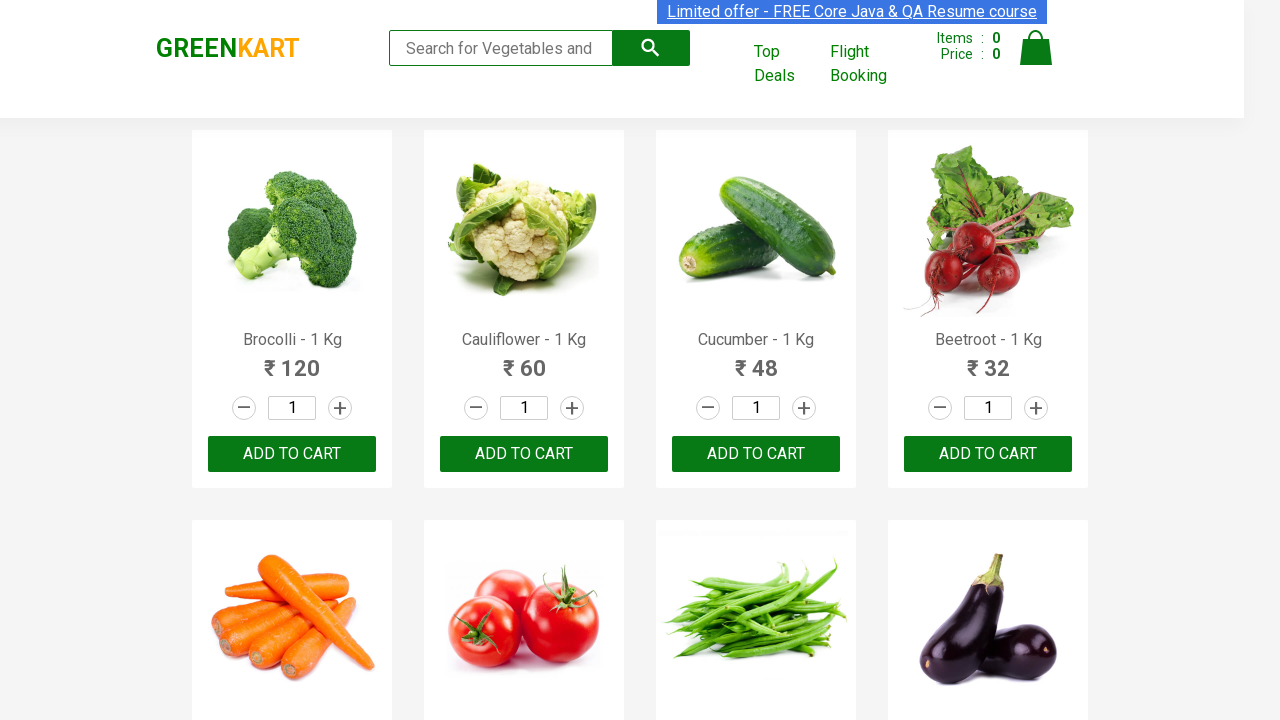

Retrieved all add to cart buttons
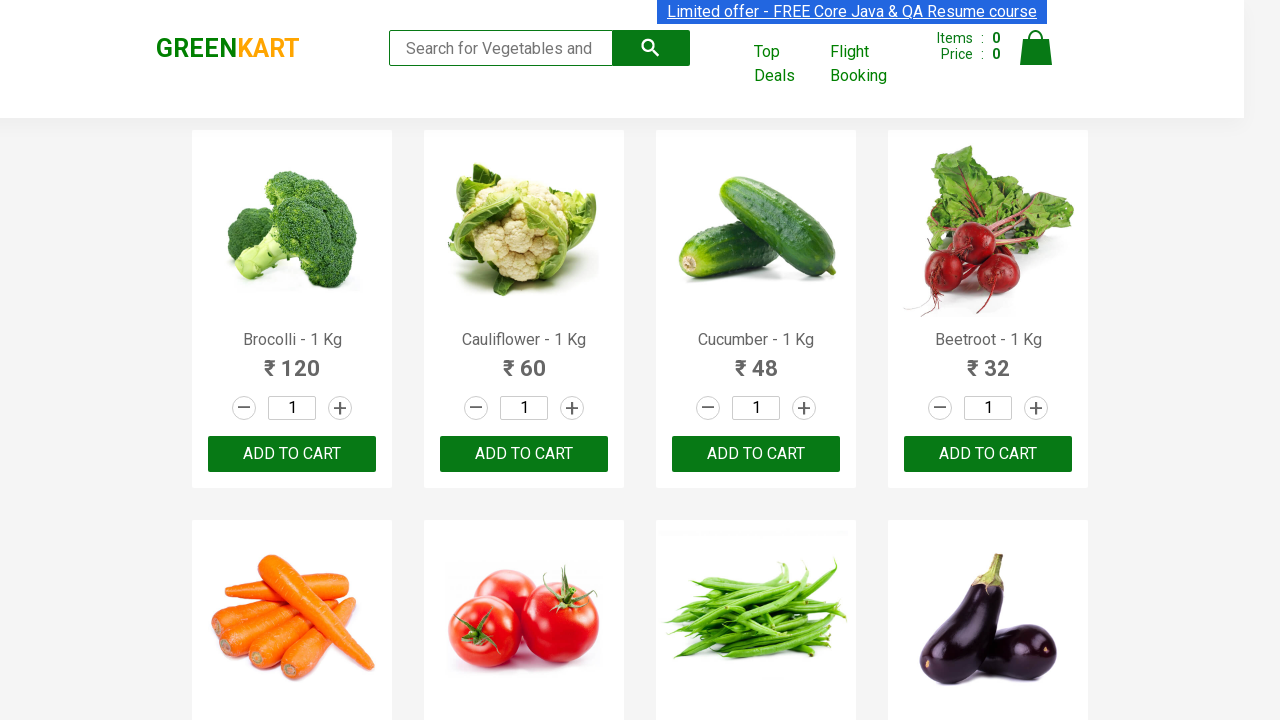

Added Brocolli to cart at (292, 454) on xpath=//div[@class='product-action']/button >> nth=0
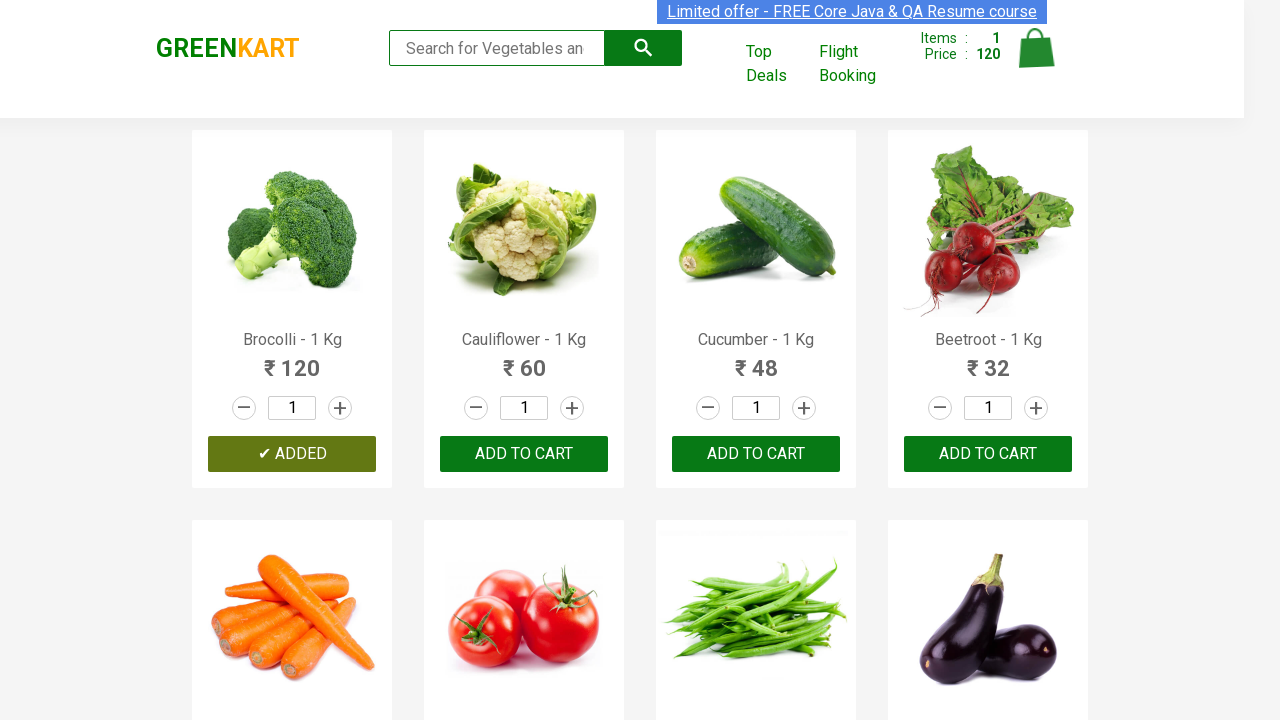

Added Cauliflower to cart at (524, 454) on xpath=//div[@class='product-action']/button >> nth=1
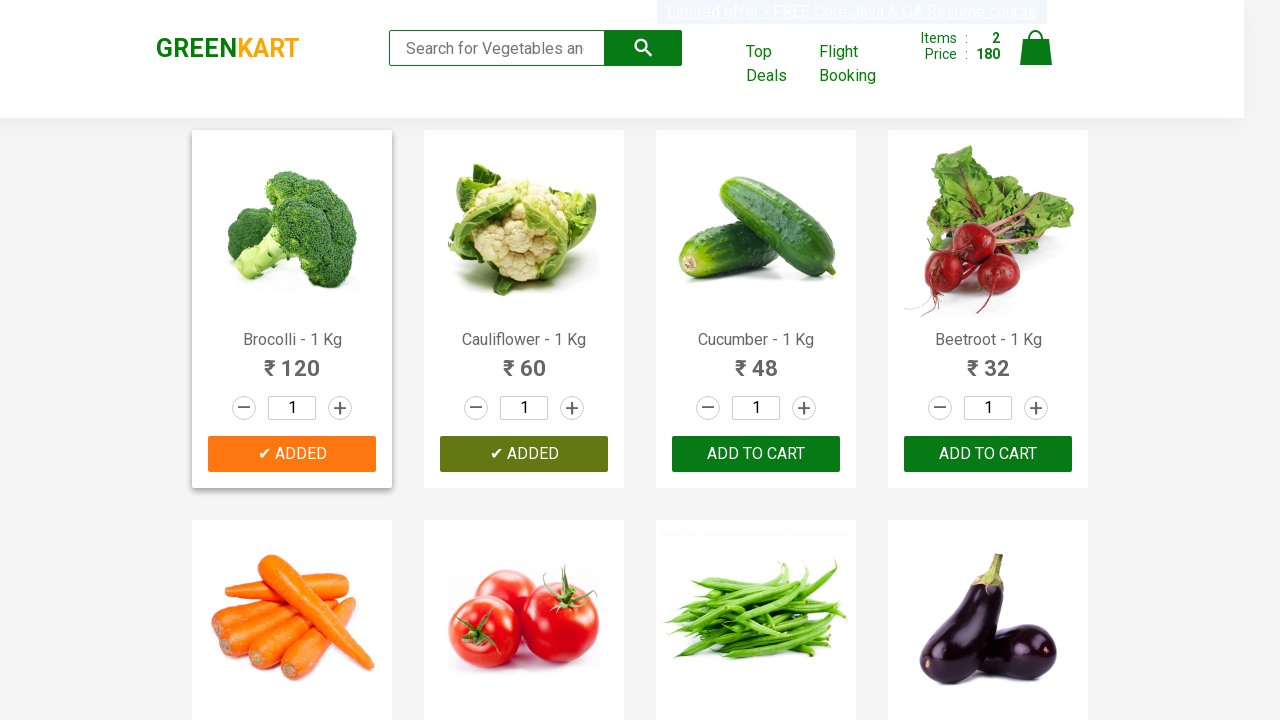

Added Cucumber to cart at (756, 454) on xpath=//div[@class='product-action']/button >> nth=2
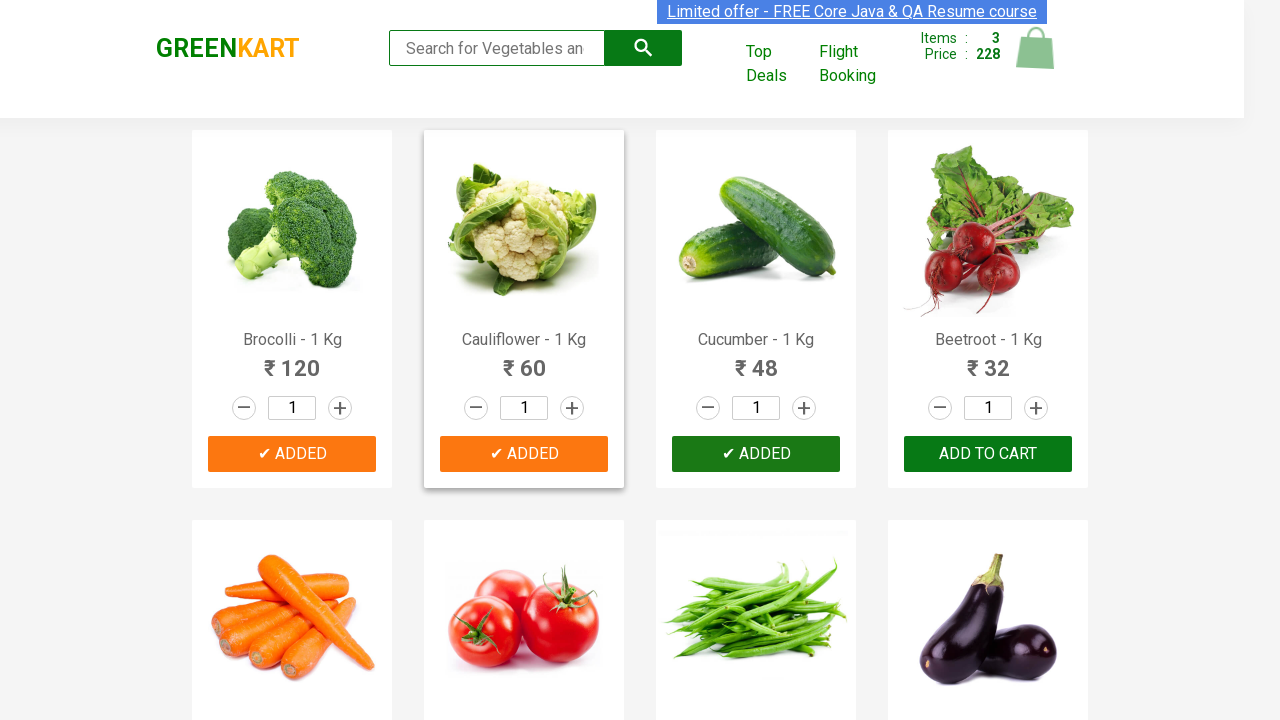

Added Beetroot to cart at (988, 454) on xpath=//div[@class='product-action']/button >> nth=3
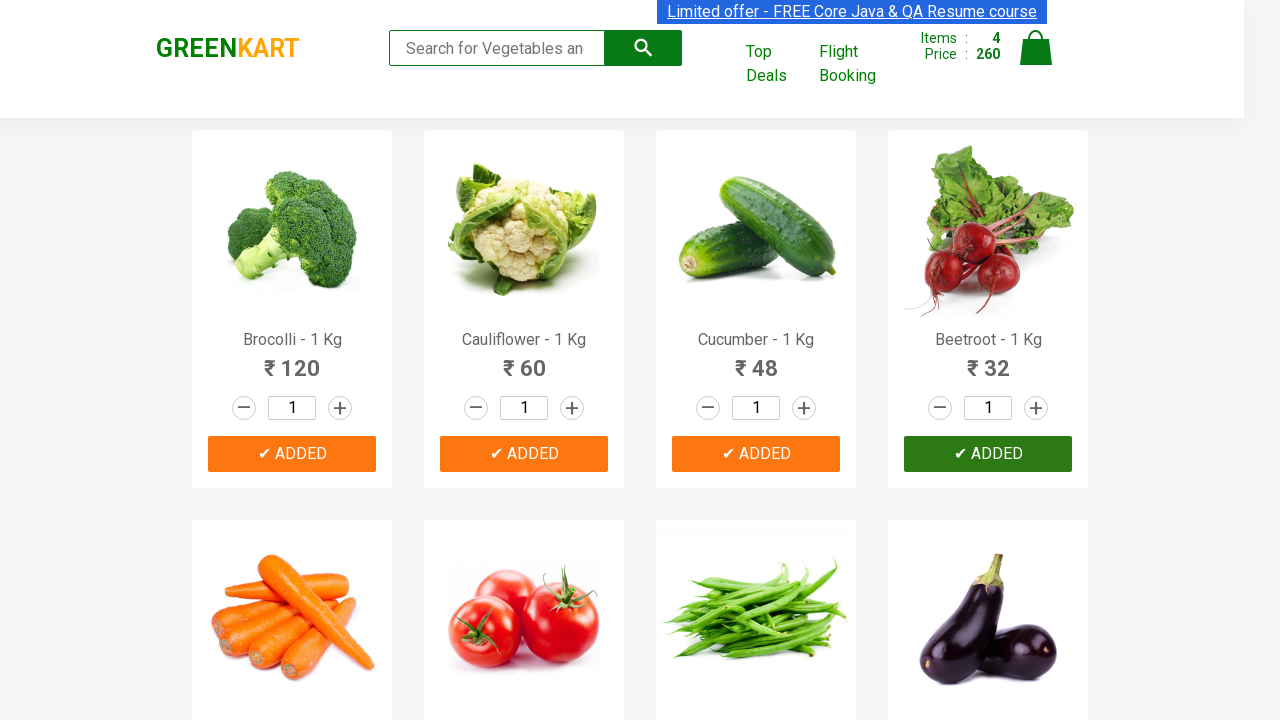

Added Carrot to cart at (292, 360) on xpath=//div[@class='product-action']/button >> nth=4
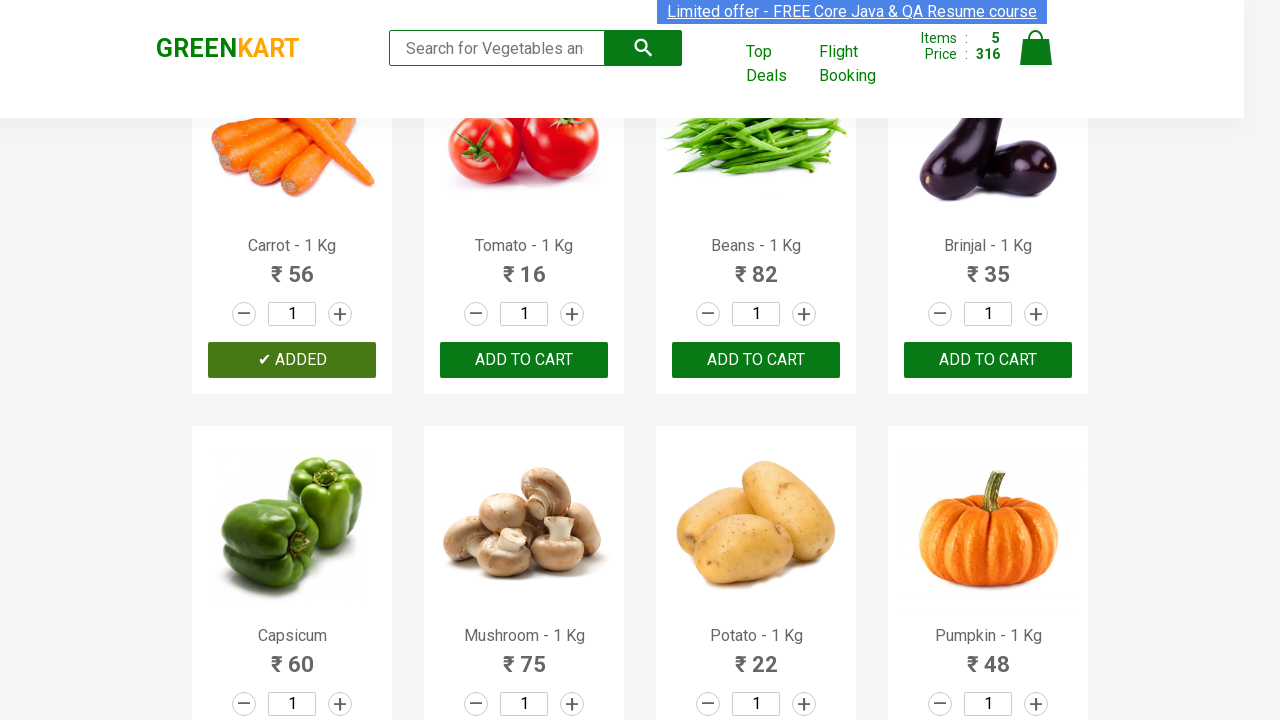

Added Tomato to cart at (524, 360) on xpath=//div[@class='product-action']/button >> nth=5
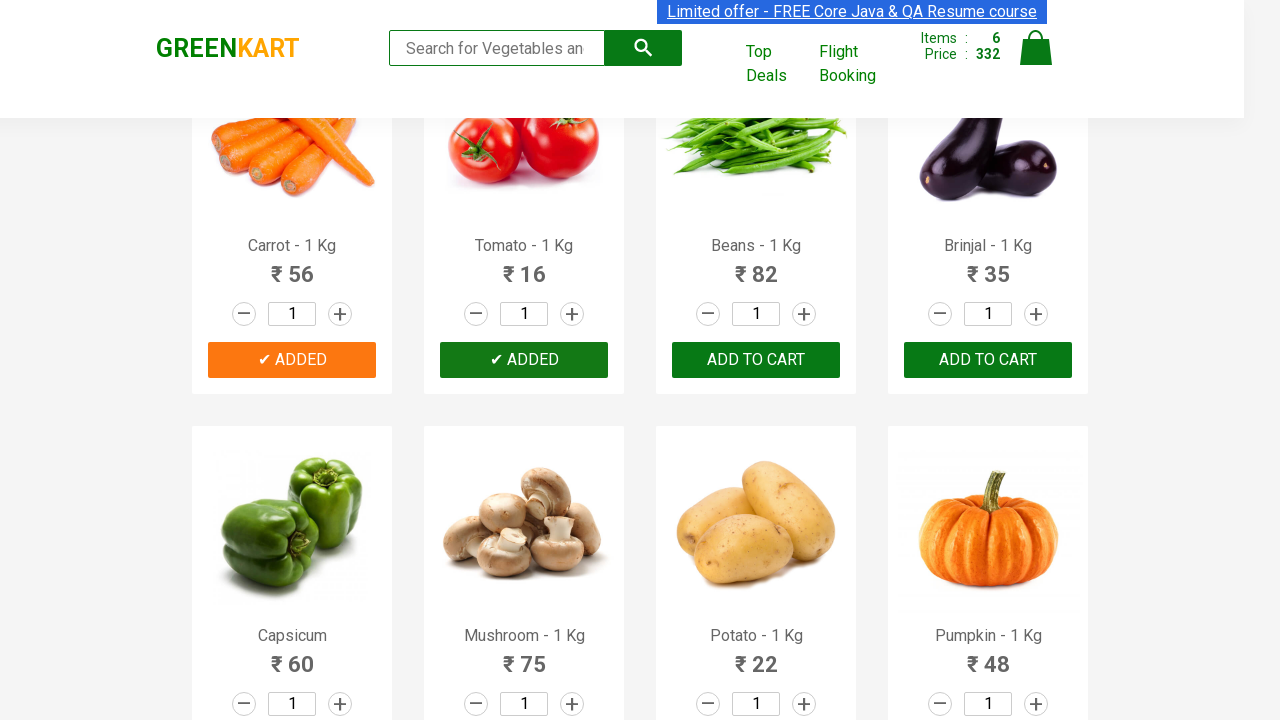

Added Beans to cart at (756, 360) on xpath=//div[@class='product-action']/button >> nth=6
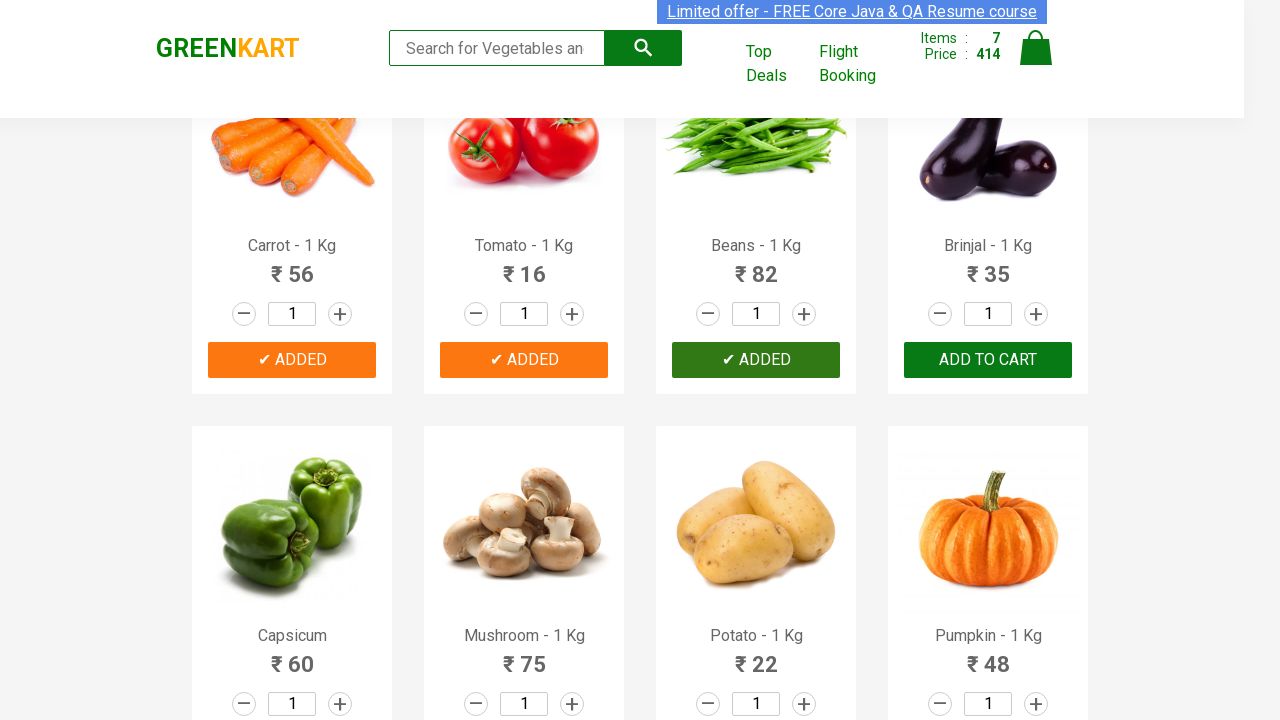

Clicked cart icon to view cart at (1036, 48) on img[alt='Cart']
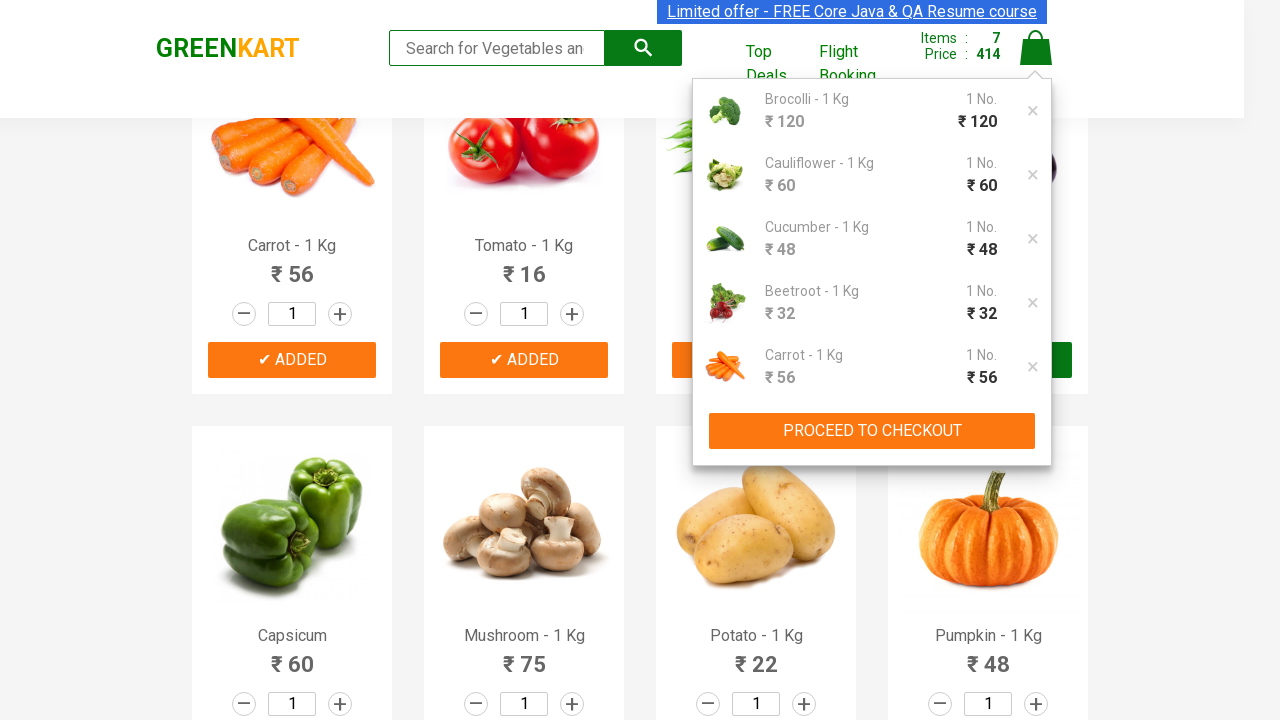

Clicked proceed to checkout button at (872, 431) on xpath=//button[text()='PROCEED TO CHECKOUT']
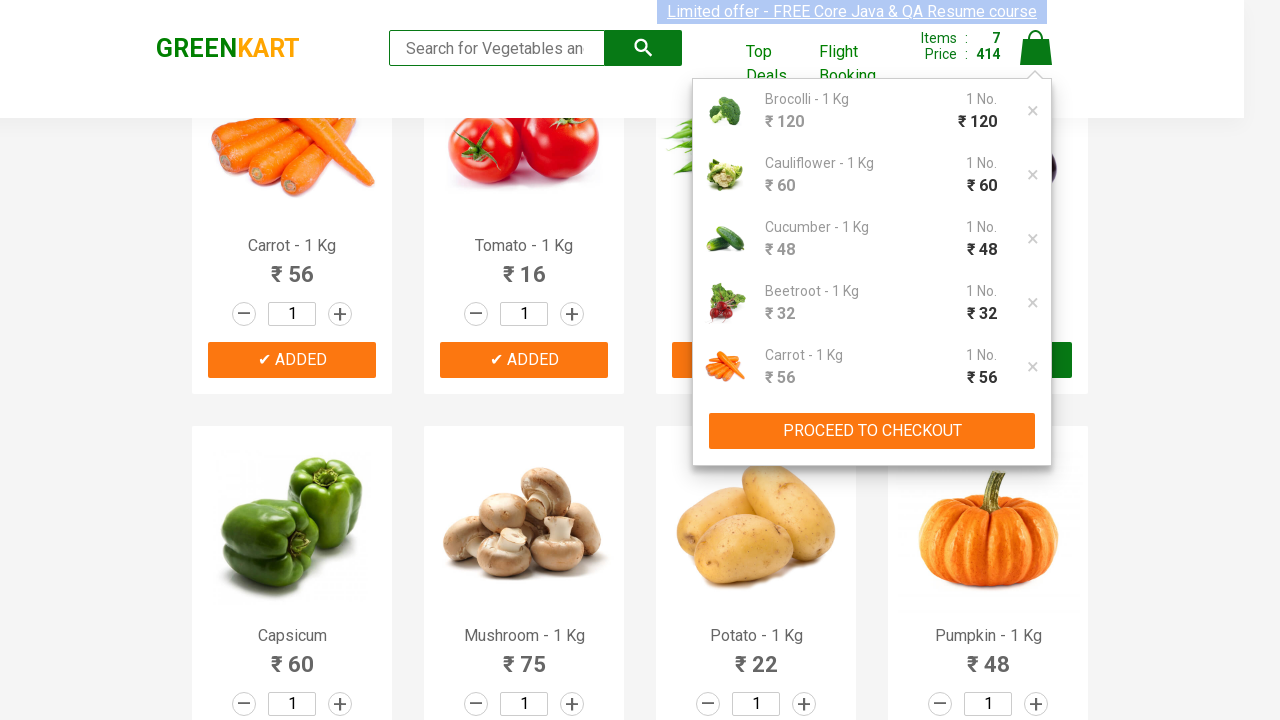

Promo code input field became visible
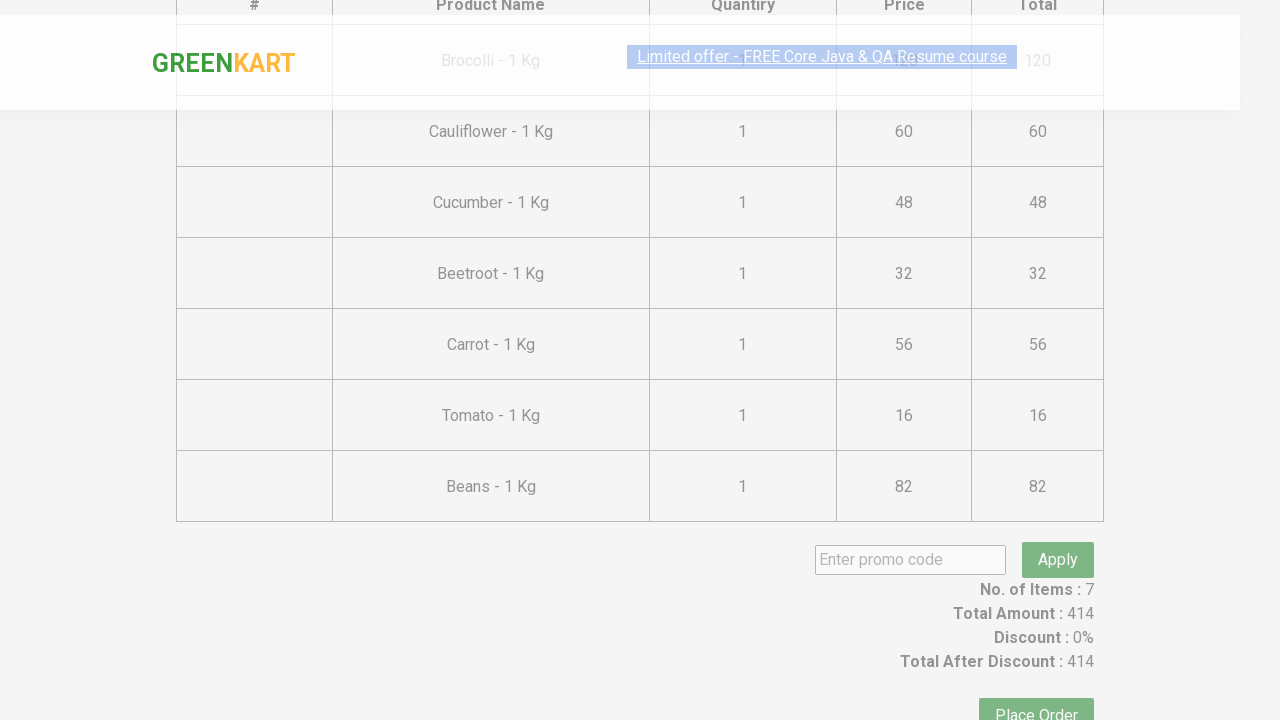

Entered promo code 'rahulshettyacademy' on input.promoCode
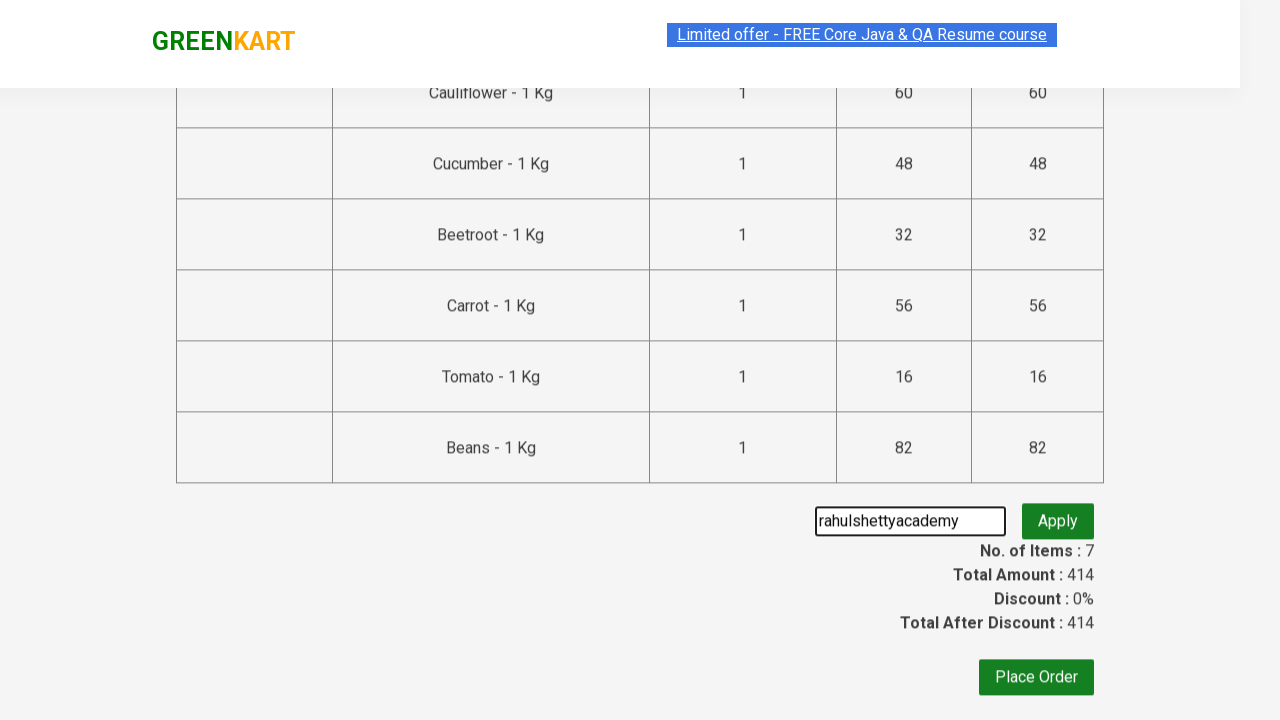

Clicked apply promo button at (1058, 530) on button.promoBtn
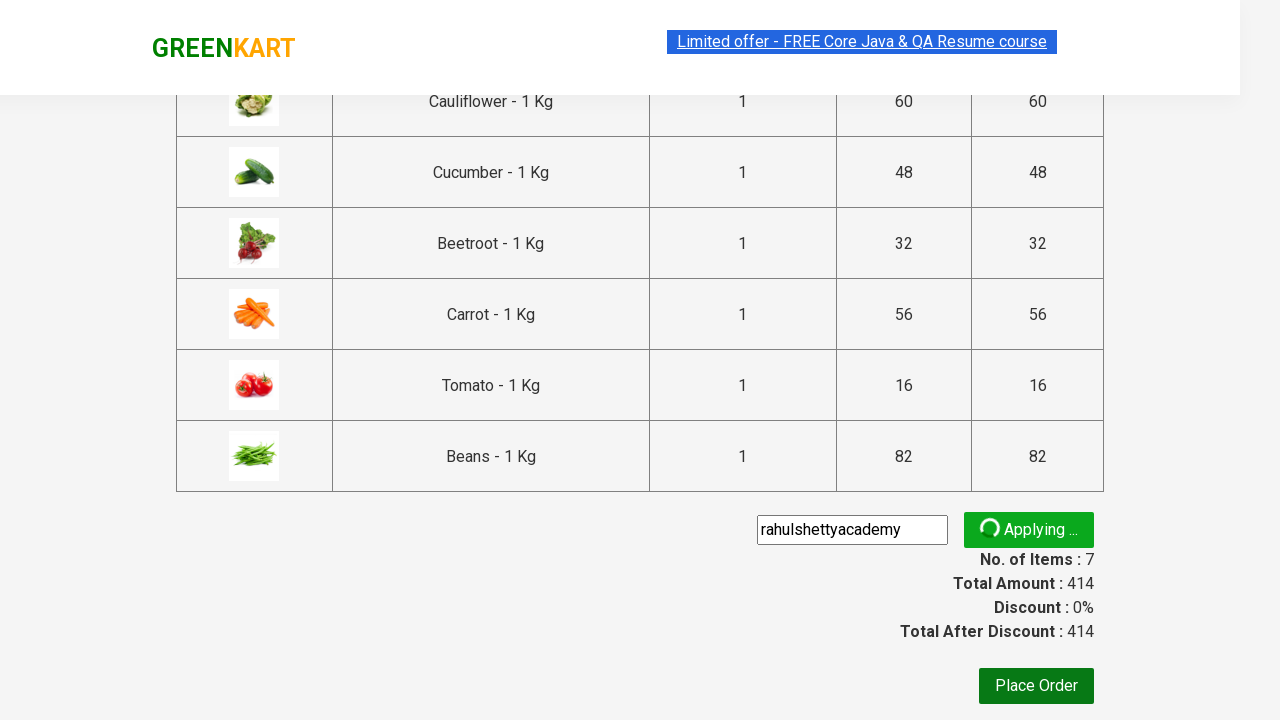

Promo code was successfully applied
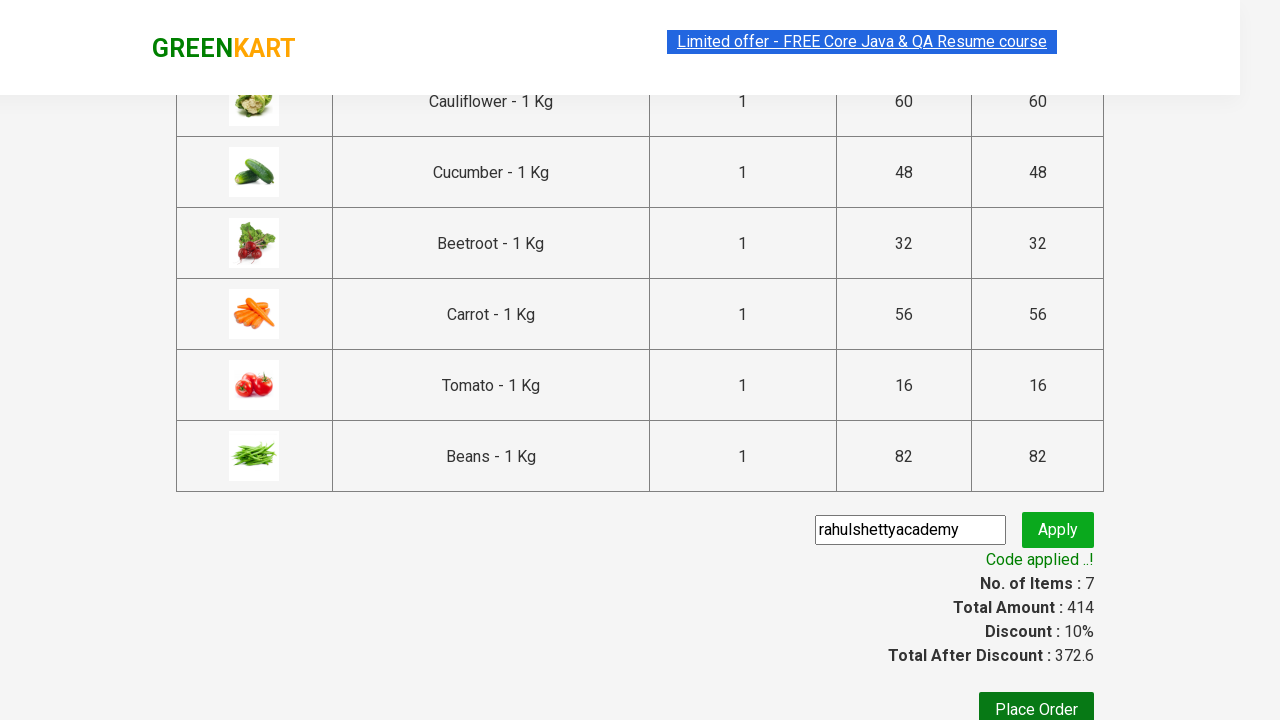

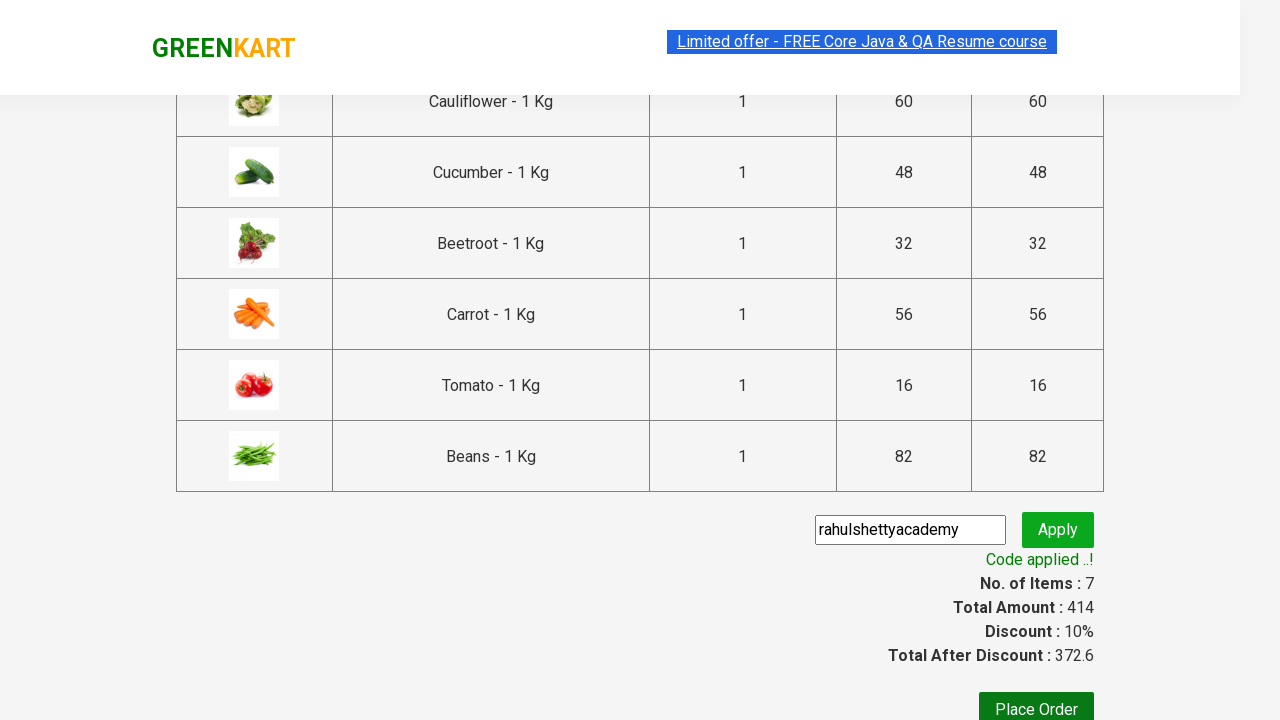